Tests dynamic loading functionality by clicking a start button and waiting for hidden content to become visible

Starting URL: https://the-internet.herokuapp.com/dynamic_loading/1

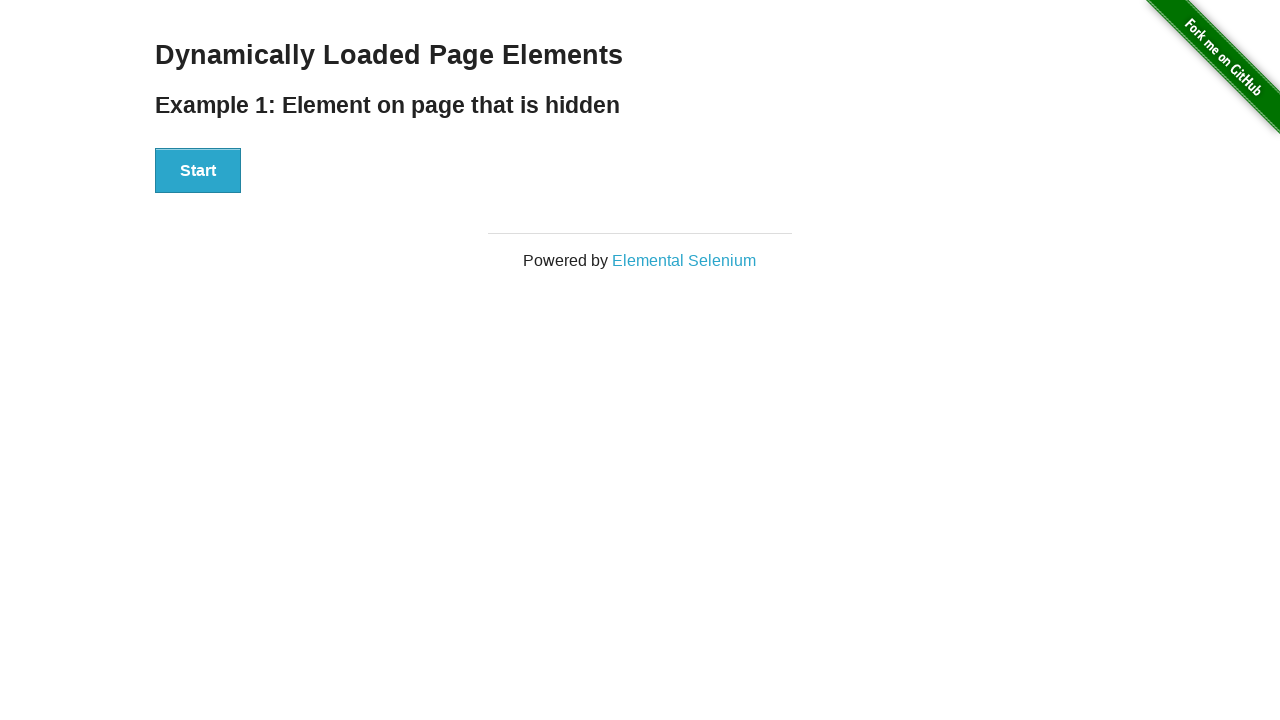

Clicked start button to trigger dynamic loading at (198, 171) on div#start button
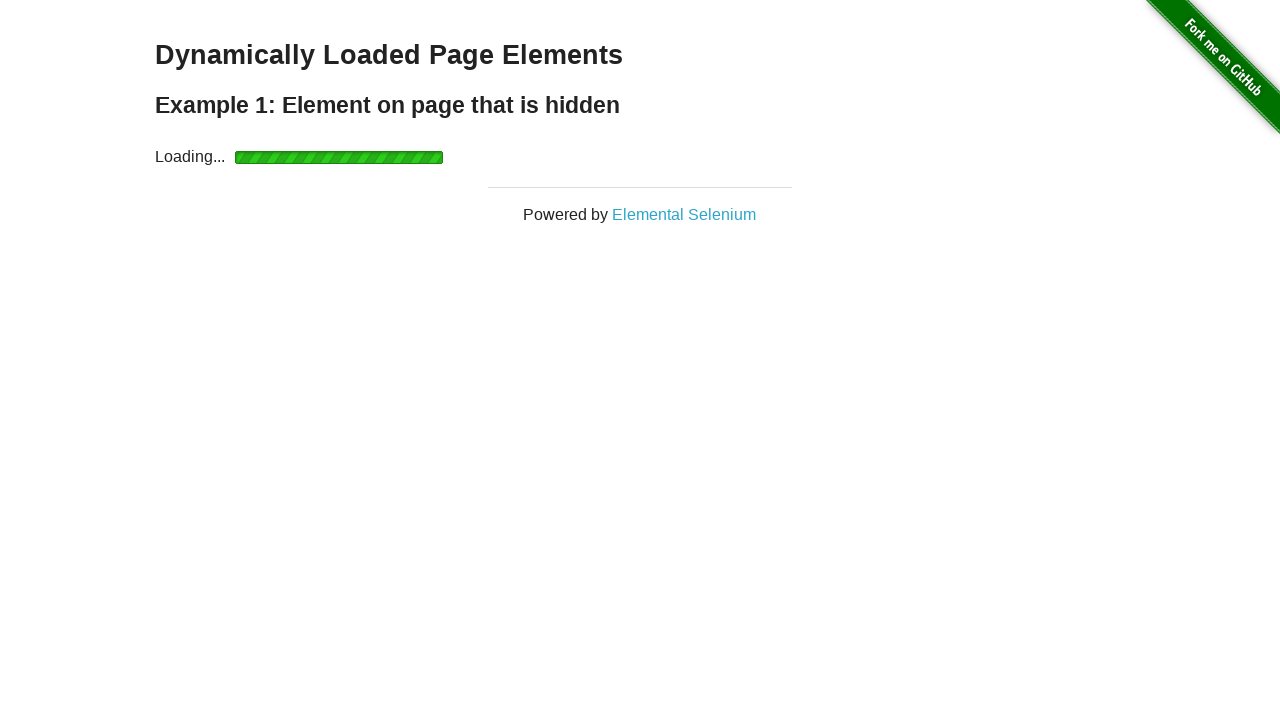

Waited for dynamically loaded content to become visible
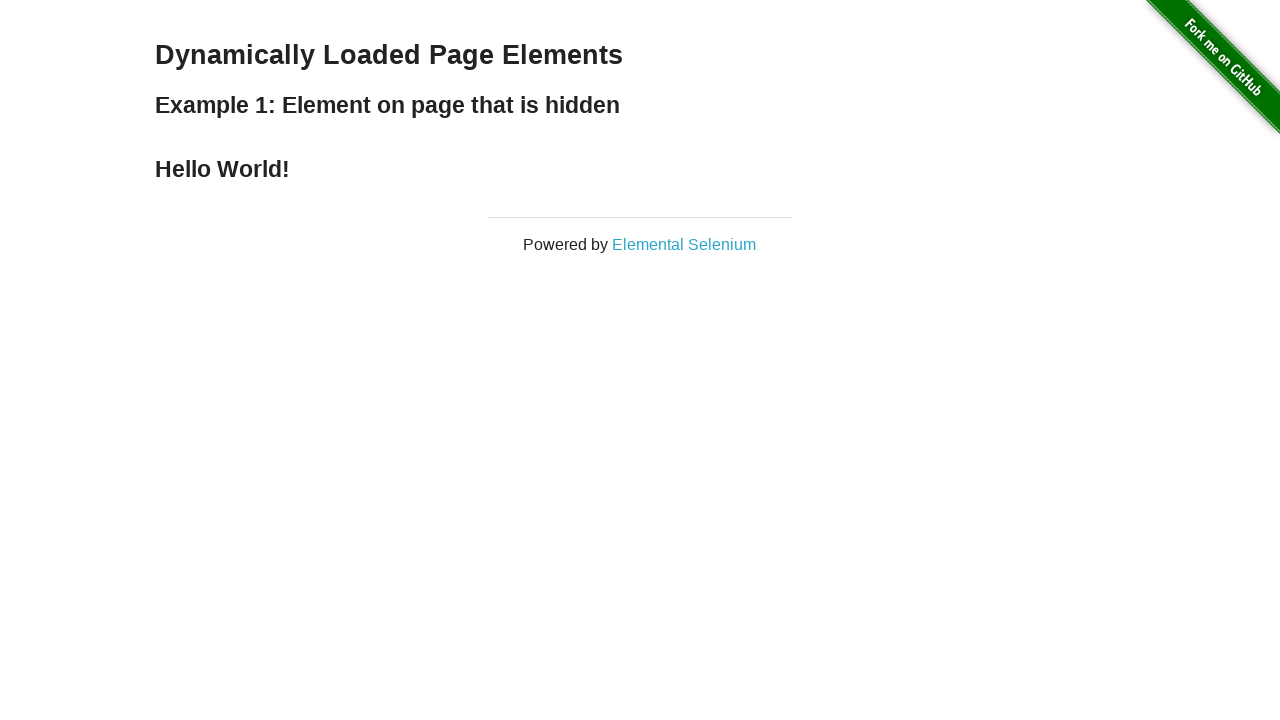

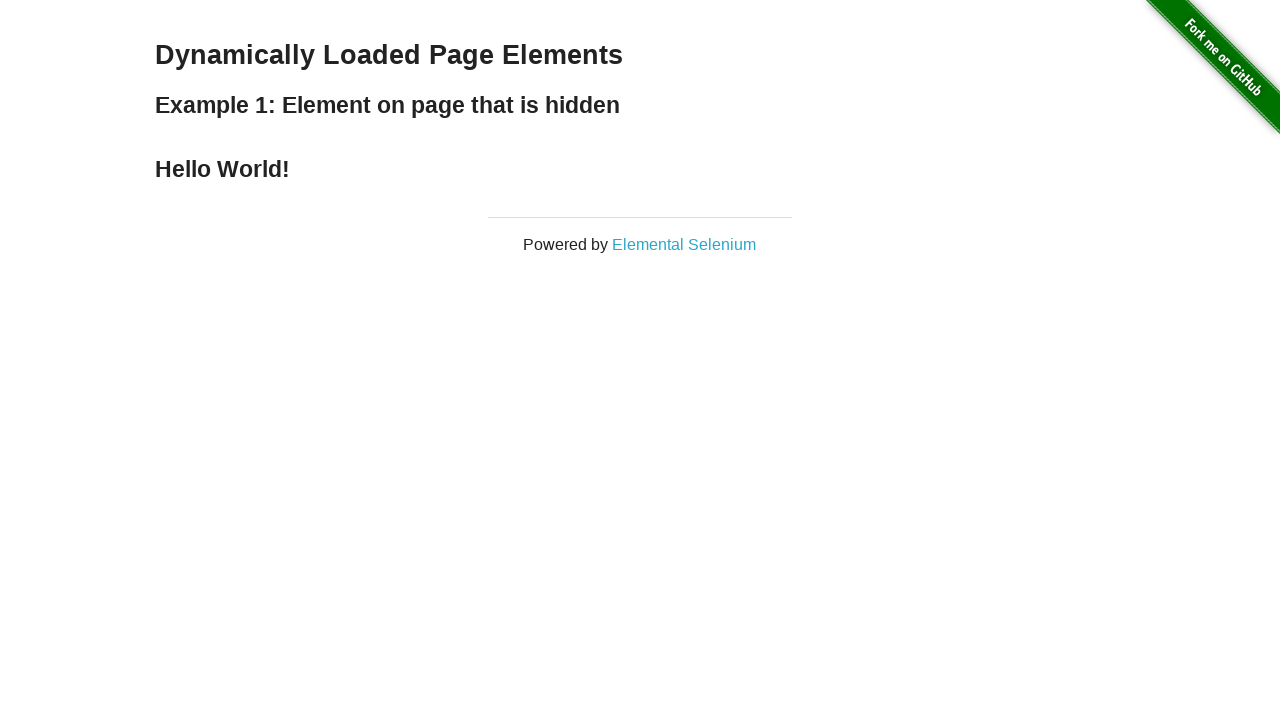